Navigates to a practice automation page and interacts with a web table to count rows, columns, and extract data from a specific row

Starting URL: https://www.rahulshettyacademy.com/AutomationPractice

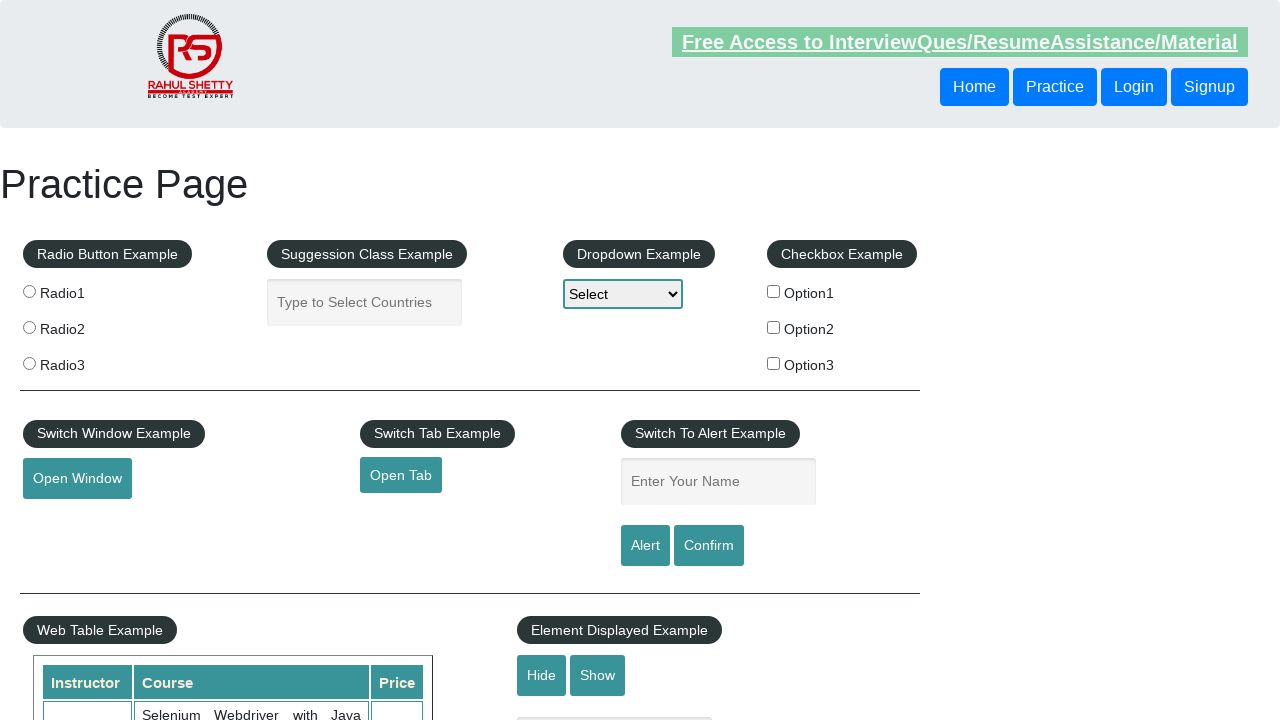

Waited for web table to load on automation practice page
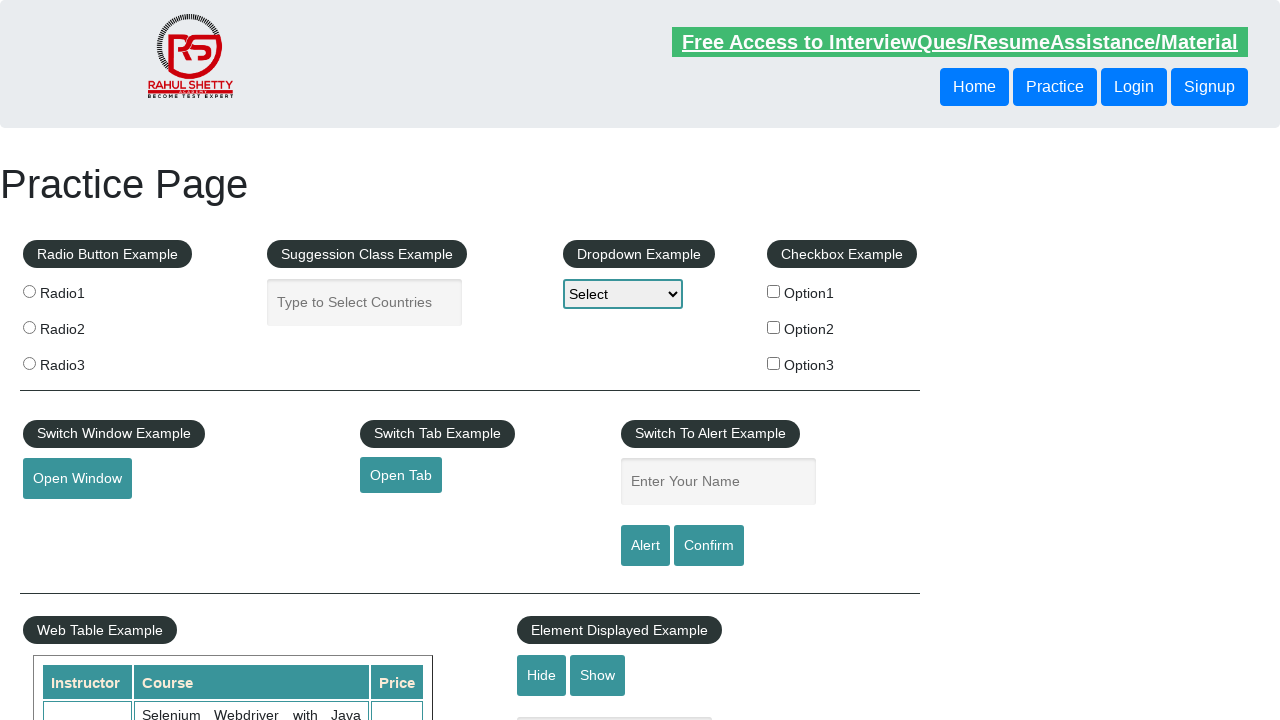

Counted table rows: 11 rows found
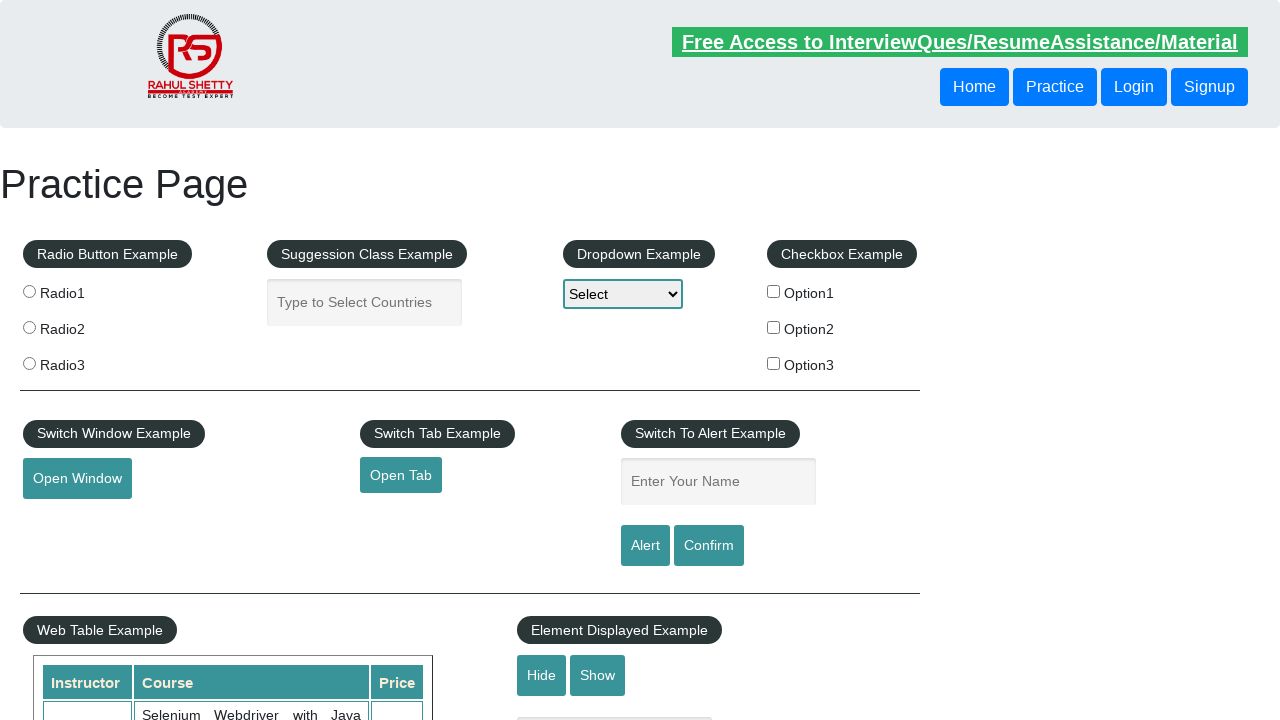

Counted table columns: 3 columns found
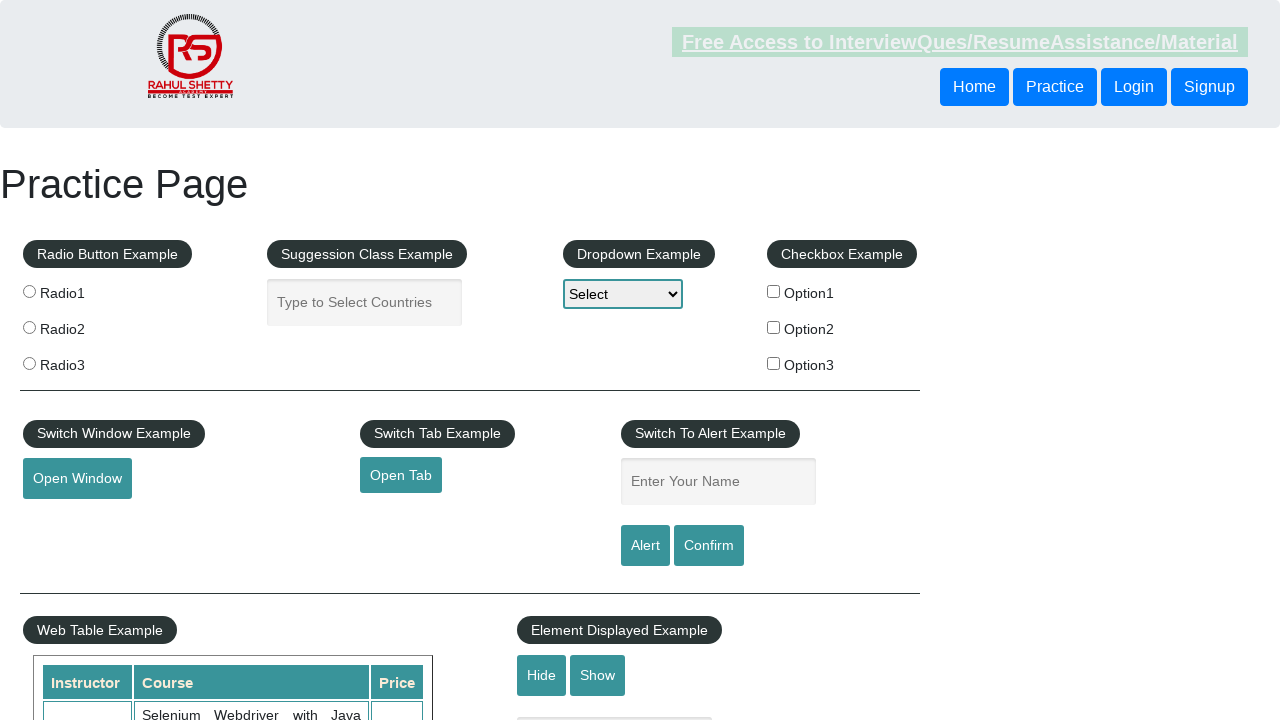

Extracted data from row 4: 
                            Rahul Shetty
                            Appium (Selenium) - Mobile Automation Testing from Scratch
                            30
                        
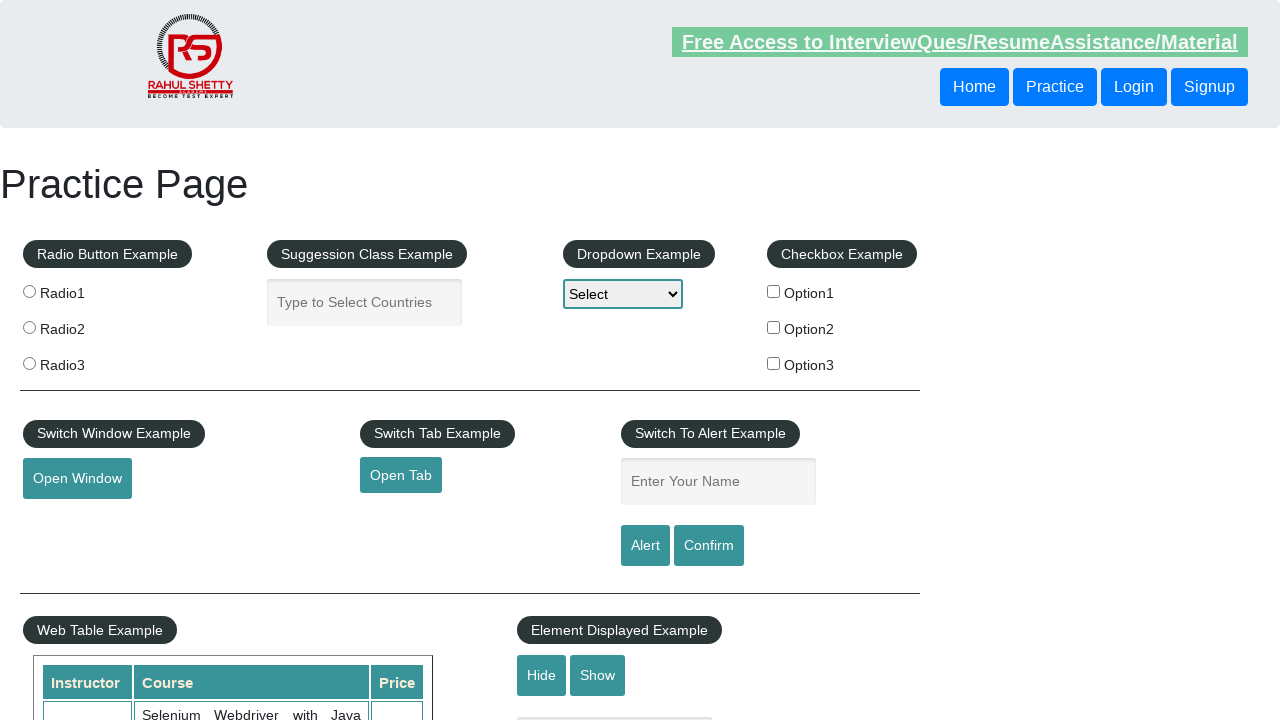

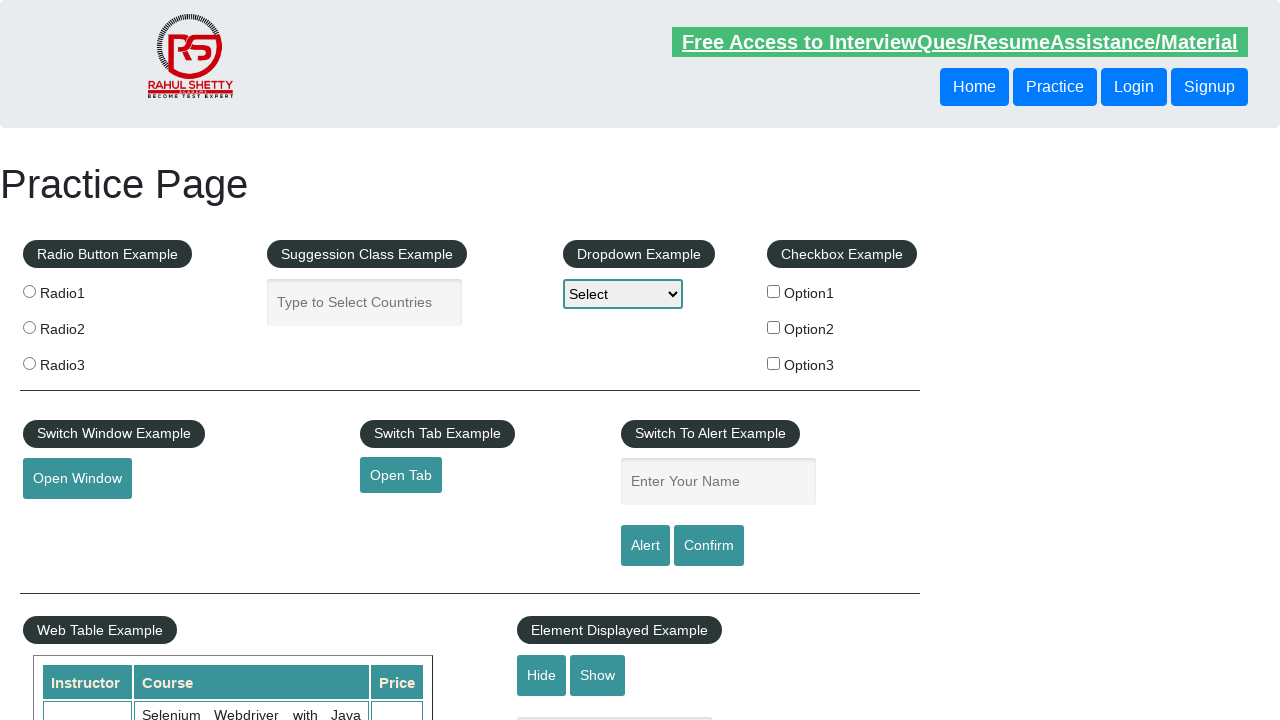